Tests a form submission by filling multiple input fields with data and verifying the field colors change after submission

Starting URL: https://bonigarcia.dev/selenium-webdriver-java/data-types.html

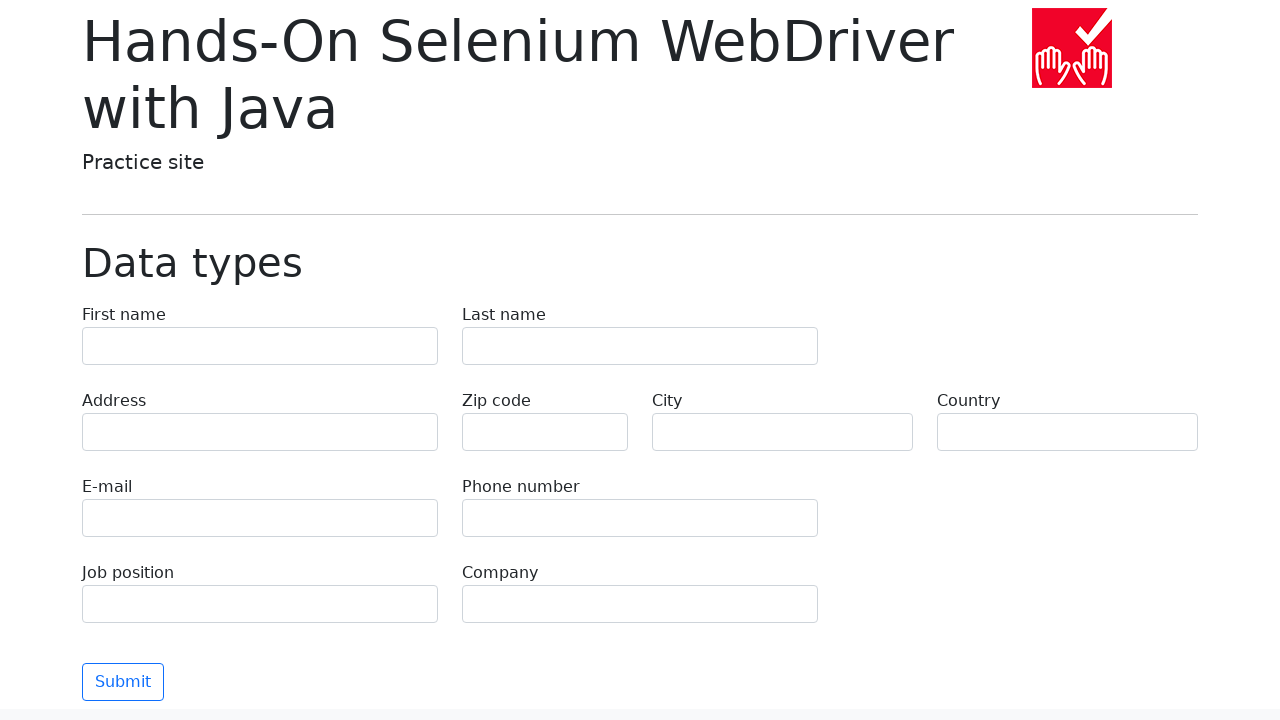

Filled 'first-name' field with 'Иван' on input[name='first-name']
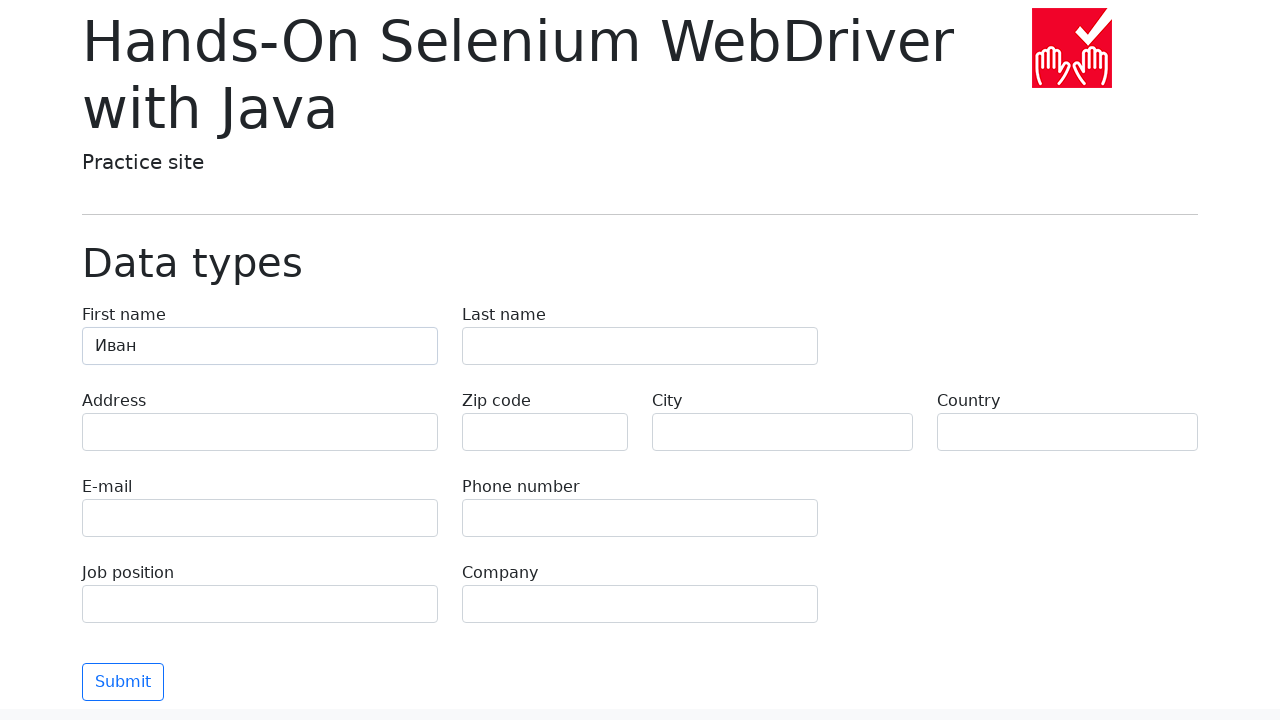

Filled 'last-name' field with 'Петров' on input[name='last-name']
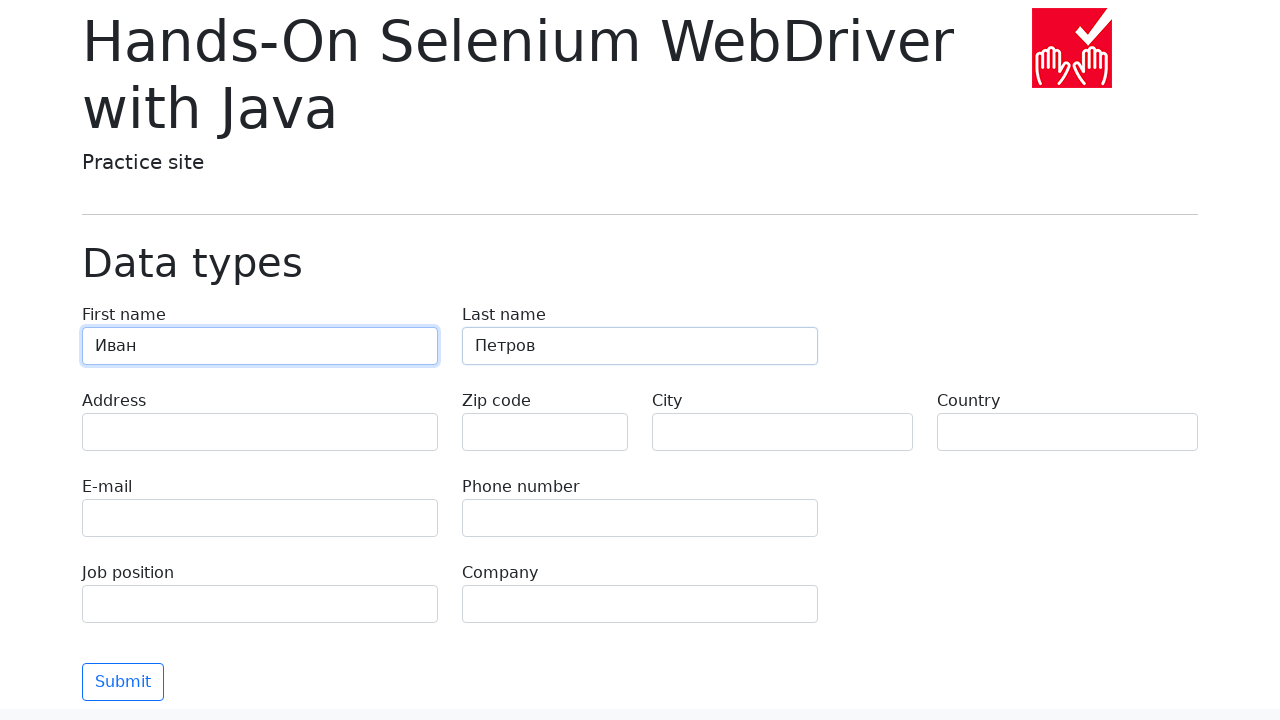

Filled 'address' field with 'Ленина, 55-3' on input[name='address']
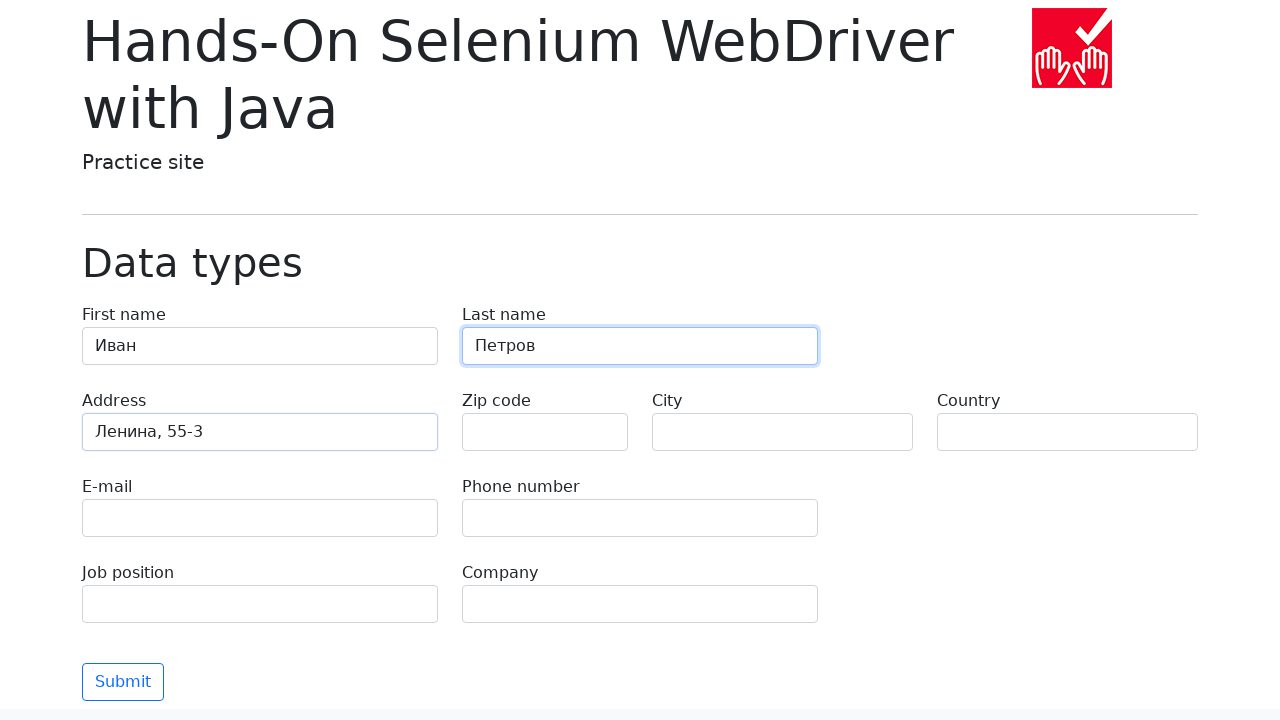

Filled 'e-mail' field with 'test@skypro.com' on input[name='e-mail']
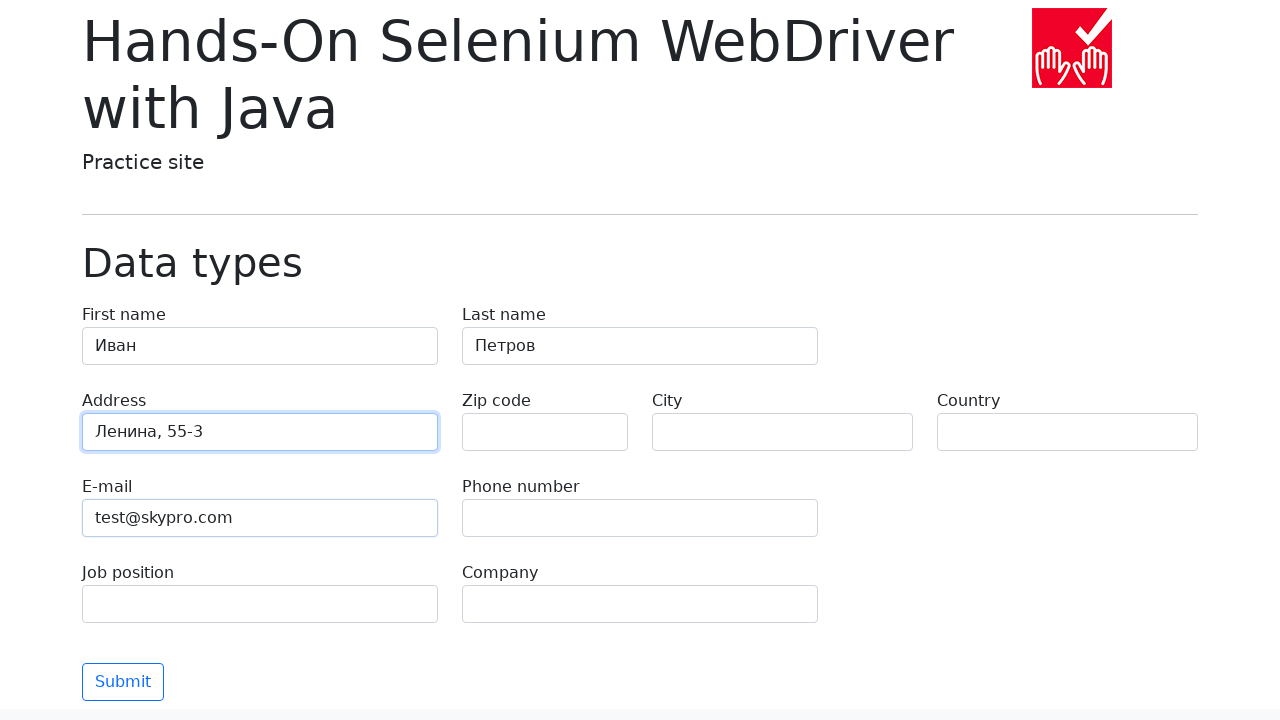

Filled 'phone' field with '+7985899998787' on input[name='phone']
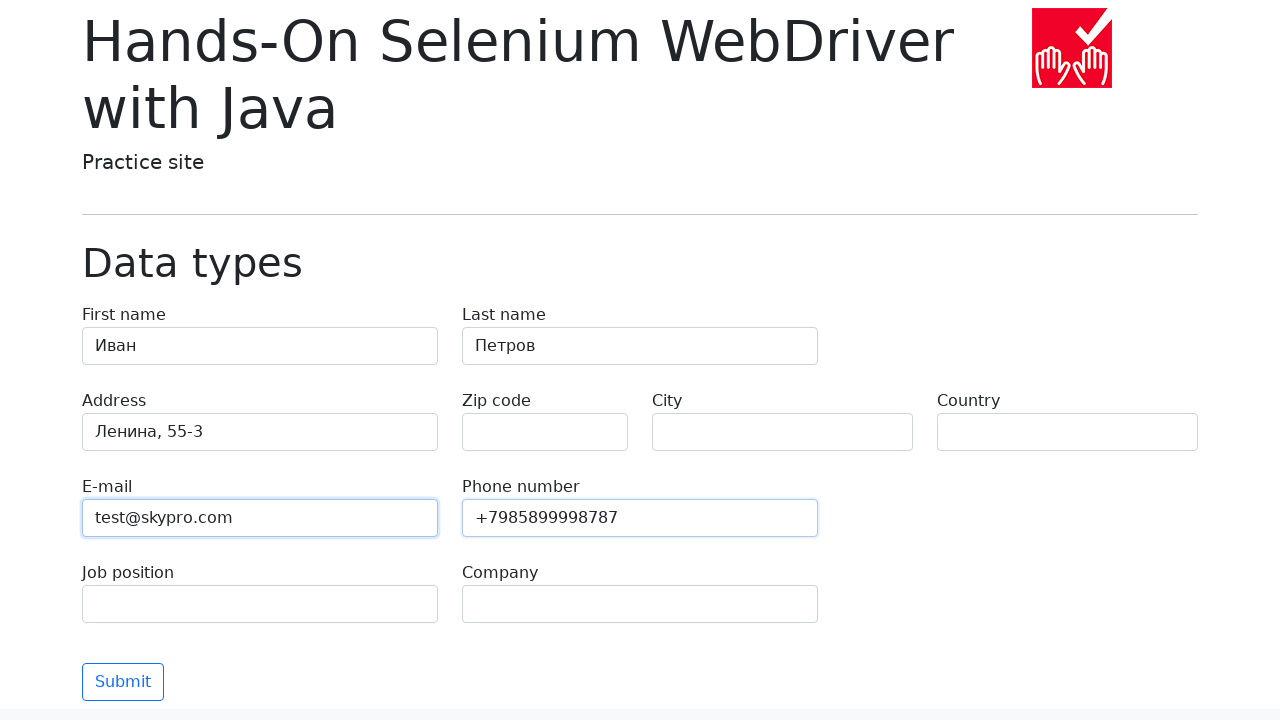

Filled 'city' field with 'Москва' on input[name='city']
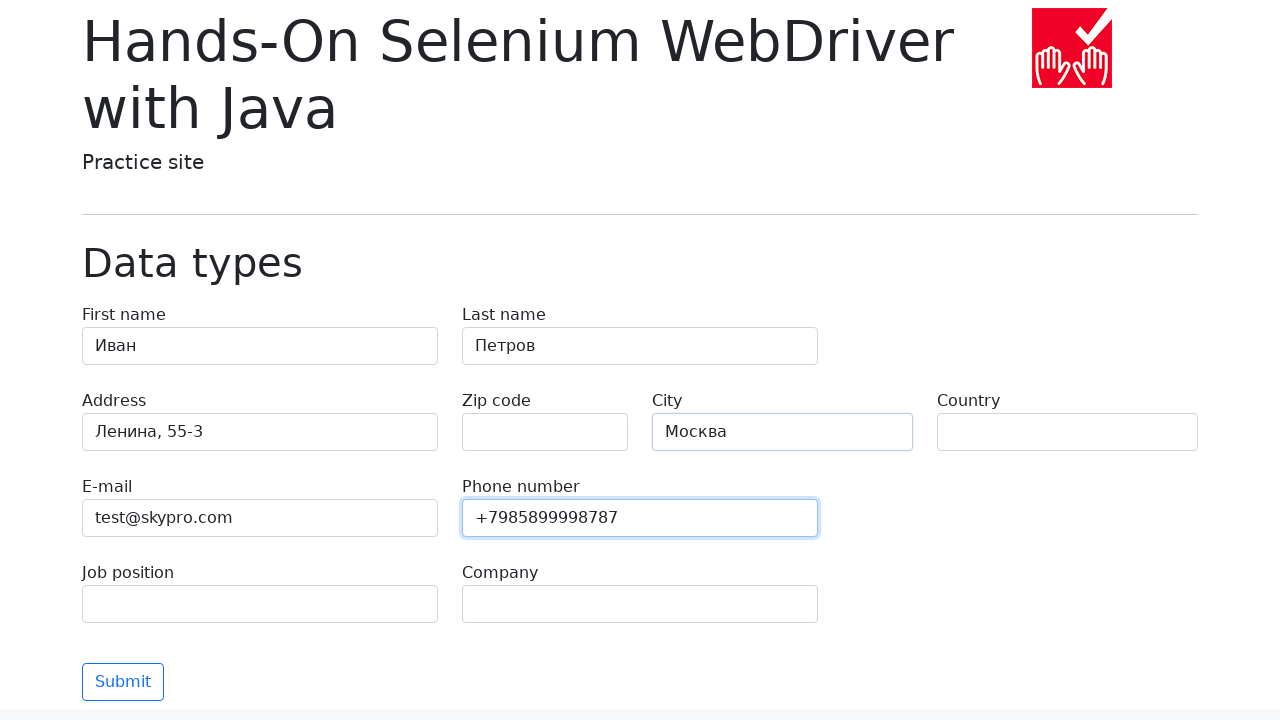

Filled 'country' field with 'Россия' on input[name='country']
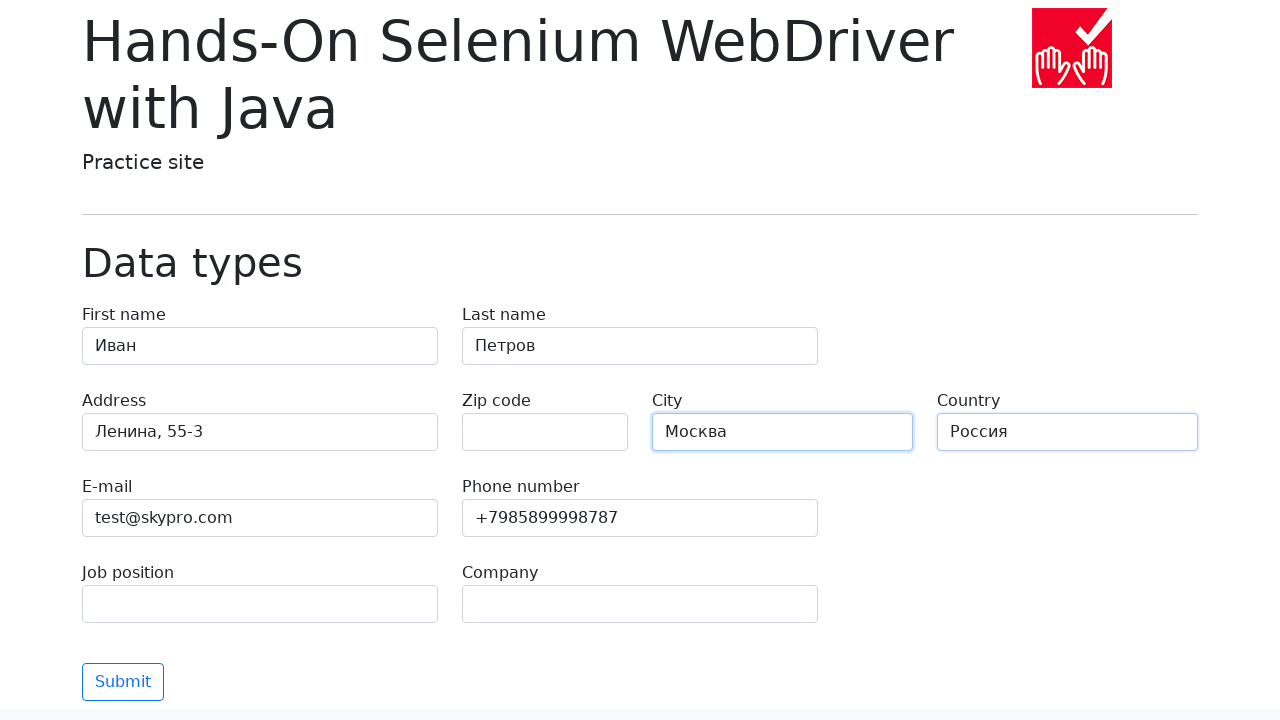

Filled 'job-position' field with 'QA' on input[name='job-position']
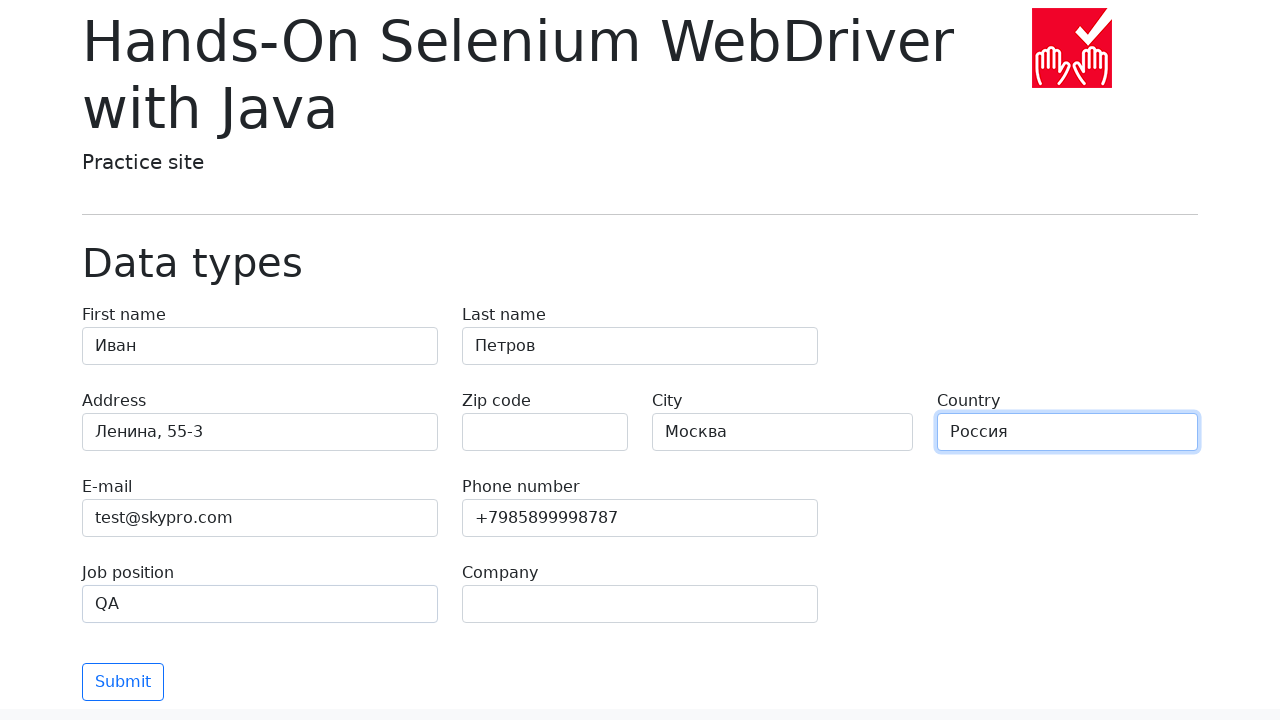

Filled 'company' field with 'SkyPro' on input[name='company']
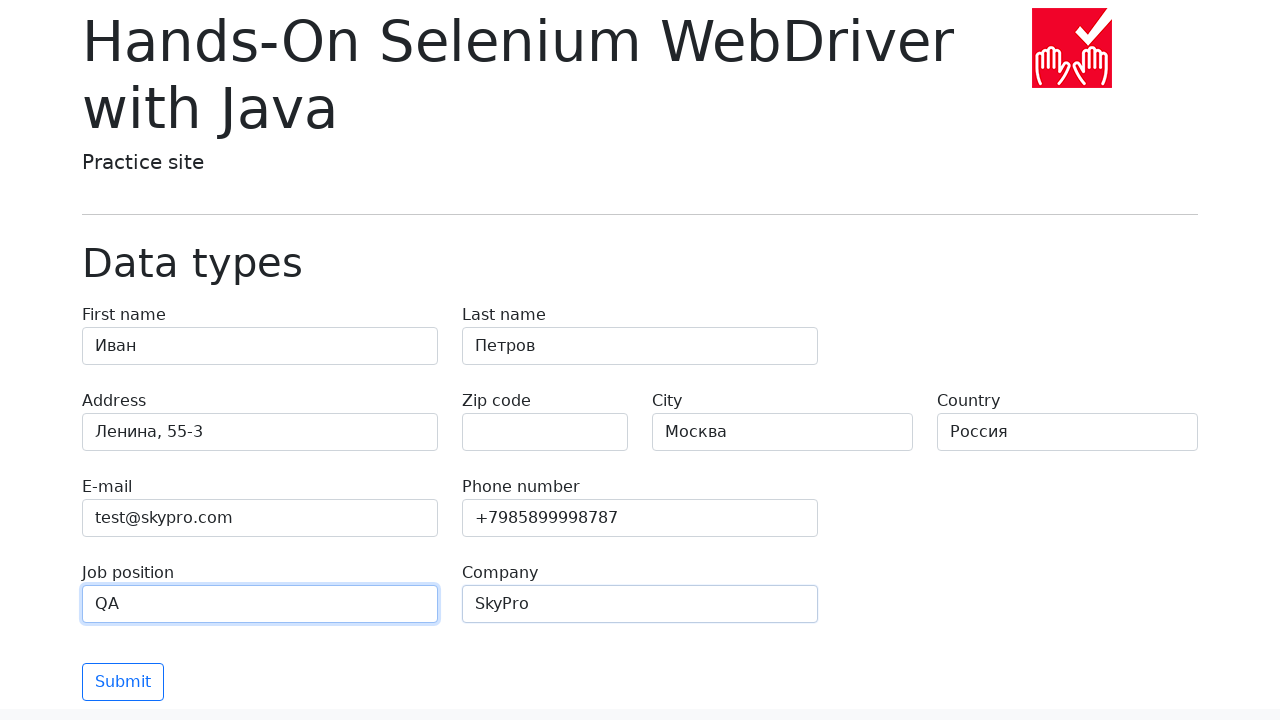

Clicked submit button to submit form at (123, 682) on button[type="submit"]
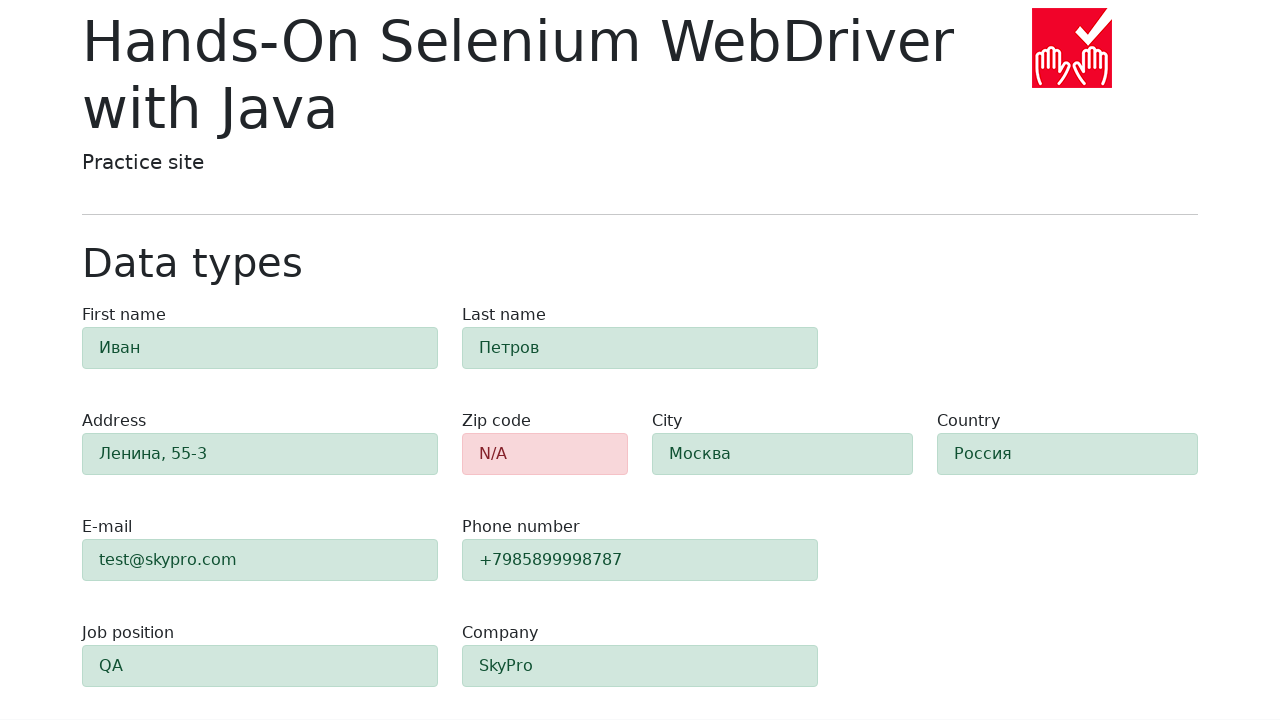

Waited 1000ms for form submission to process
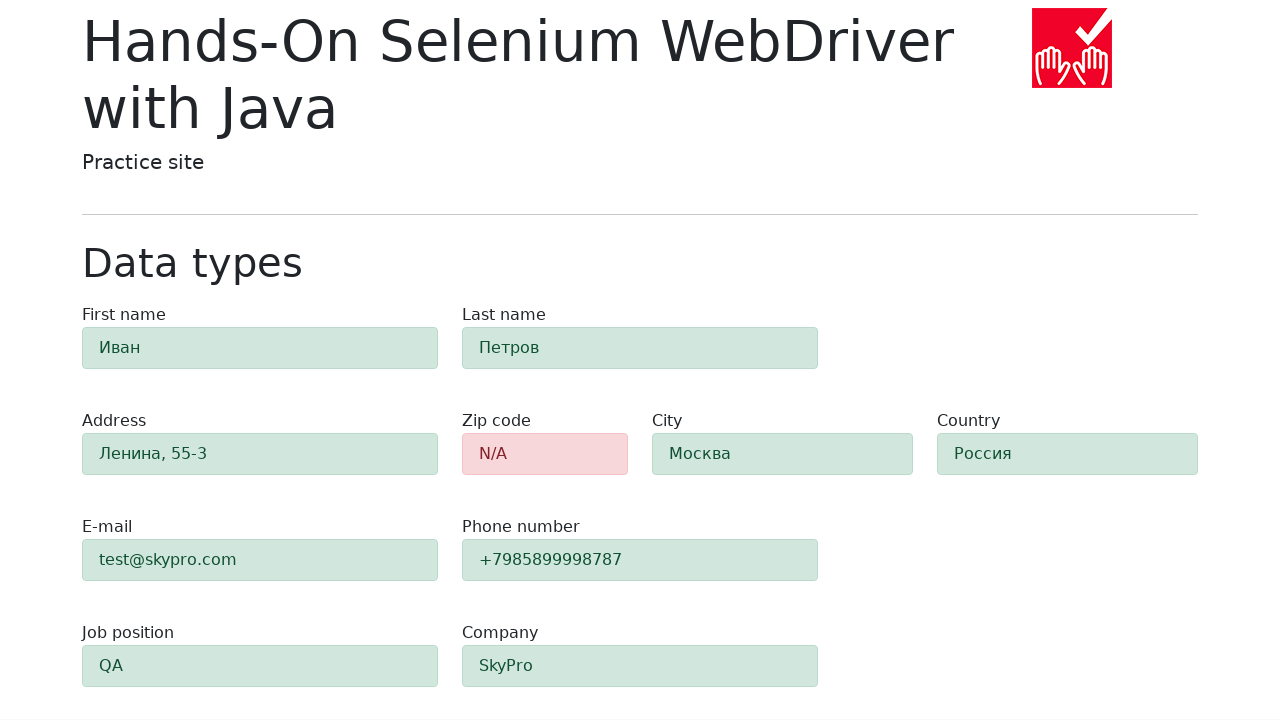

Retrieved background color for 'first-name' field: rgb(209, 231, 221)
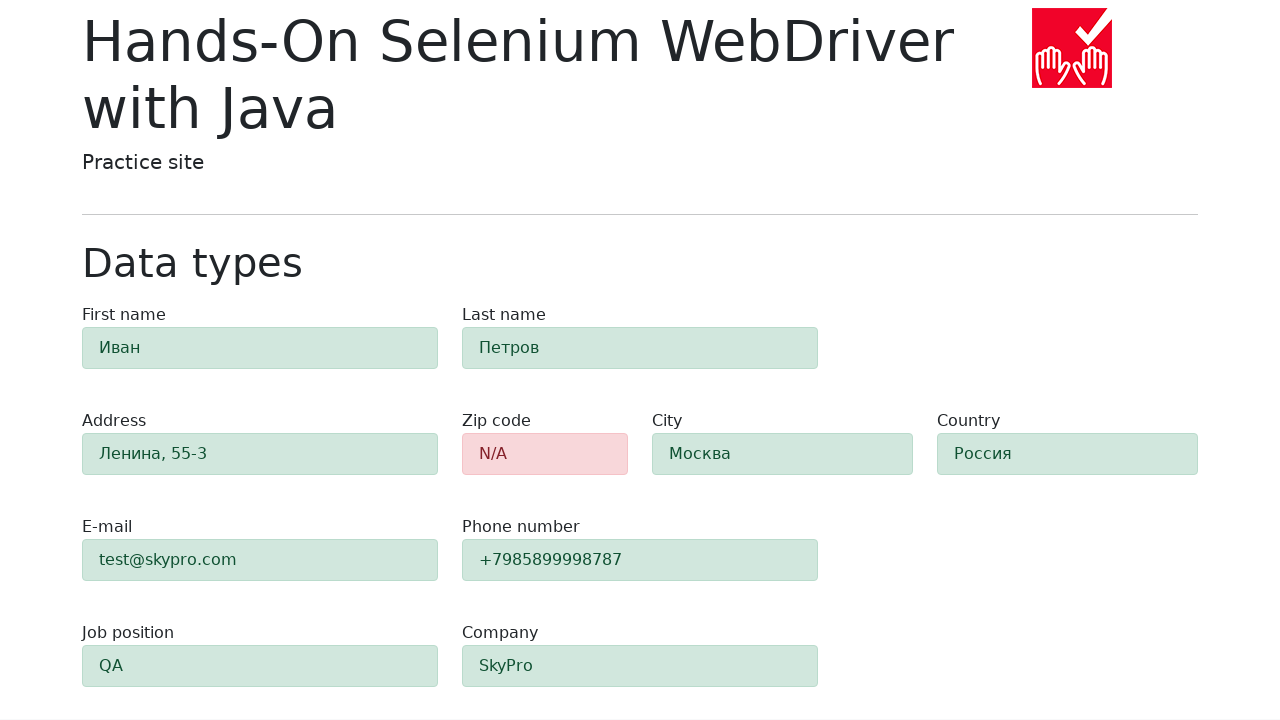

Verified 'first-name' field has green background color
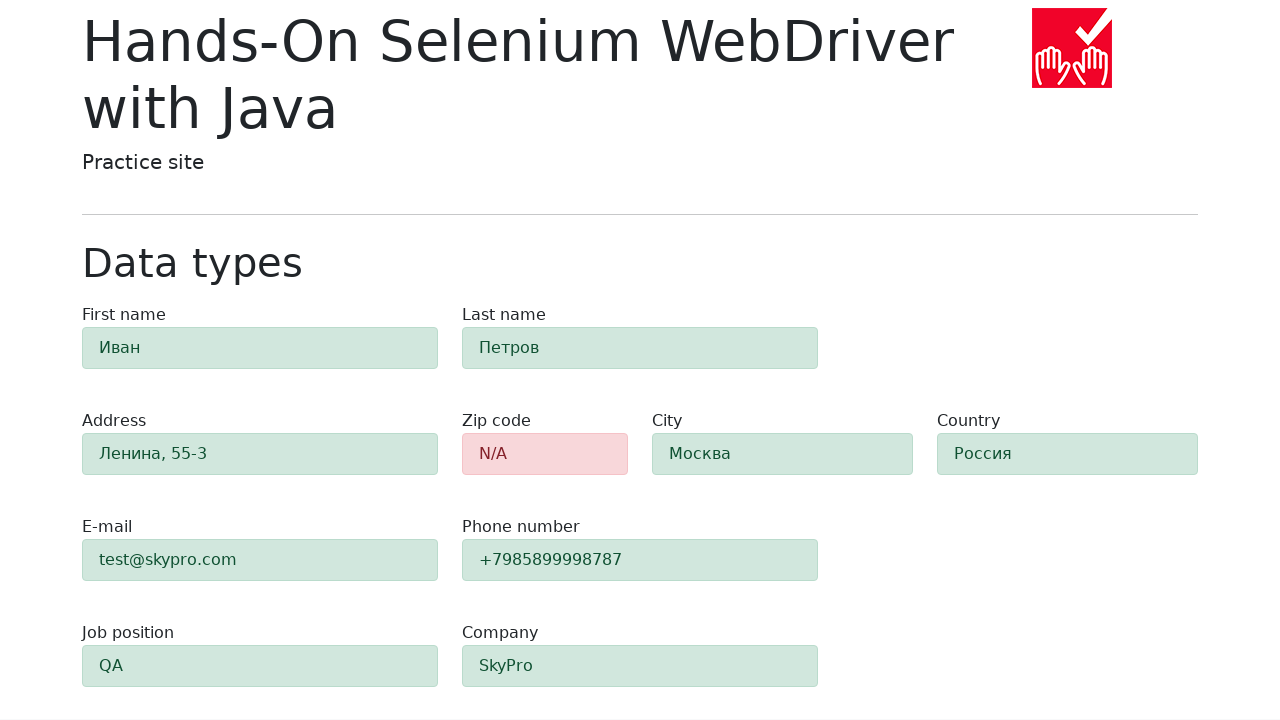

Retrieved background color for 'last-name' field: rgb(209, 231, 221)
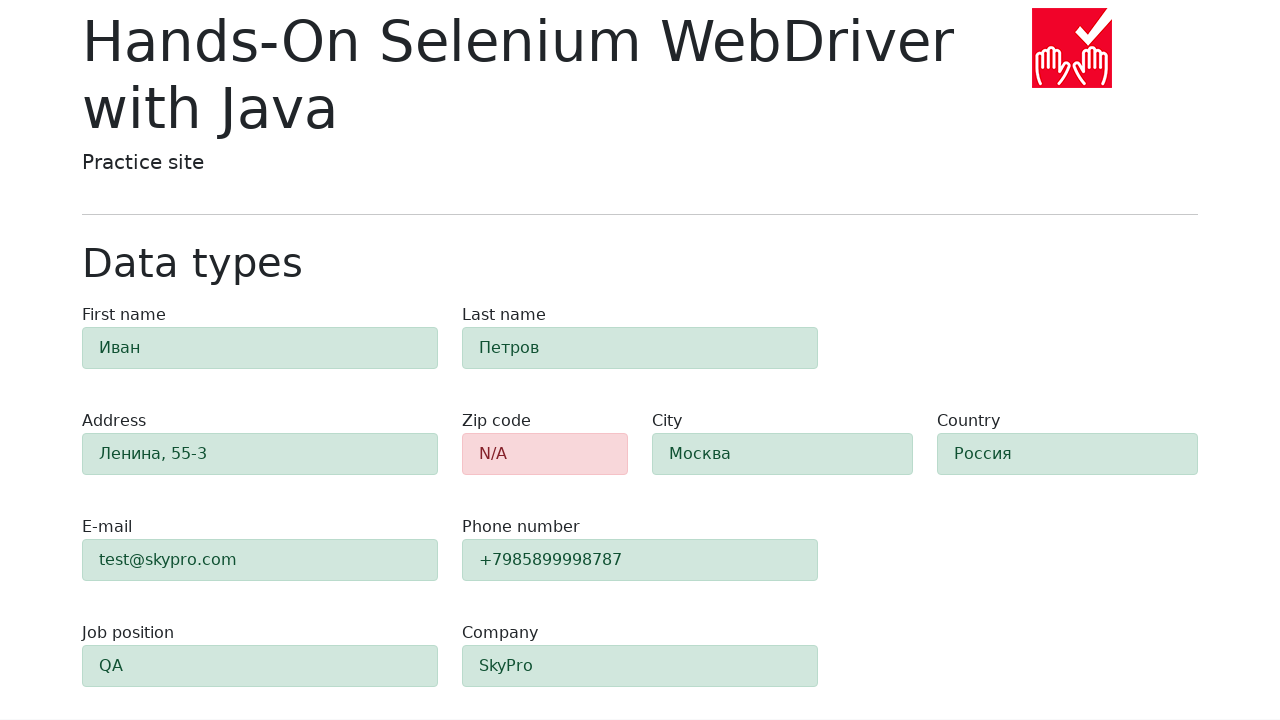

Verified 'last-name' field has green background color
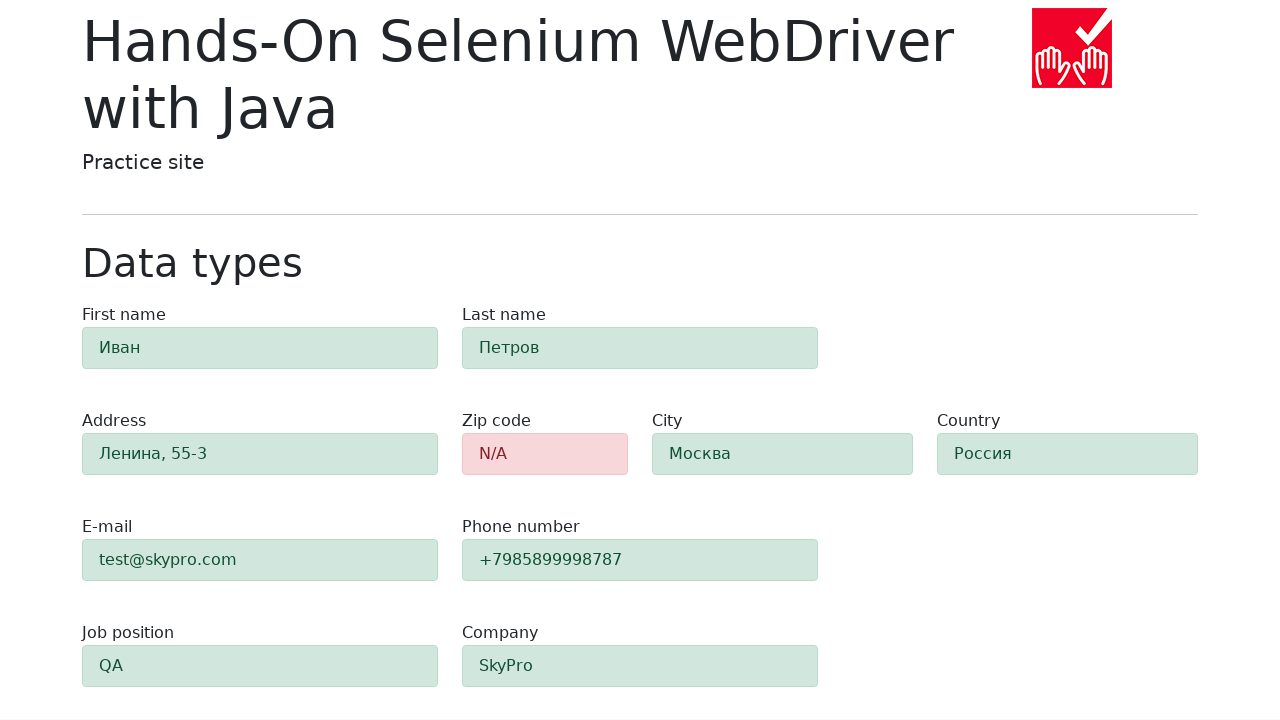

Retrieved background color for 'address' field: rgb(209, 231, 221)
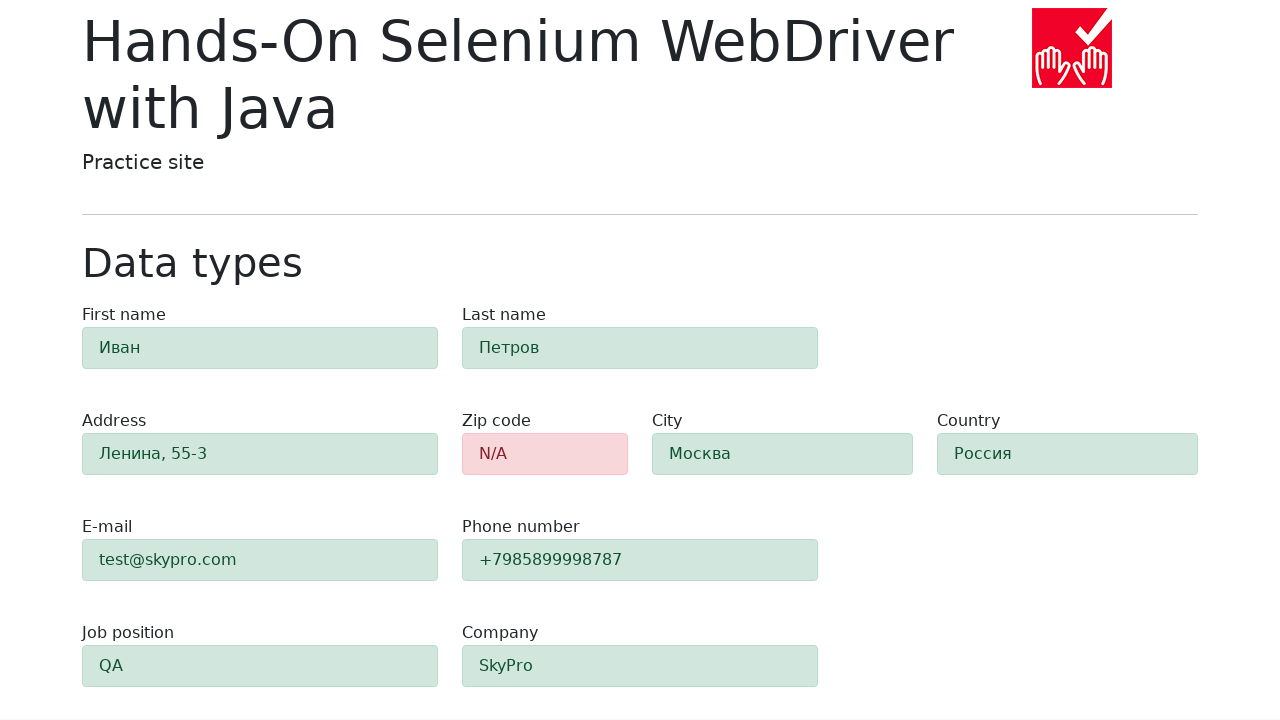

Verified 'address' field has green background color
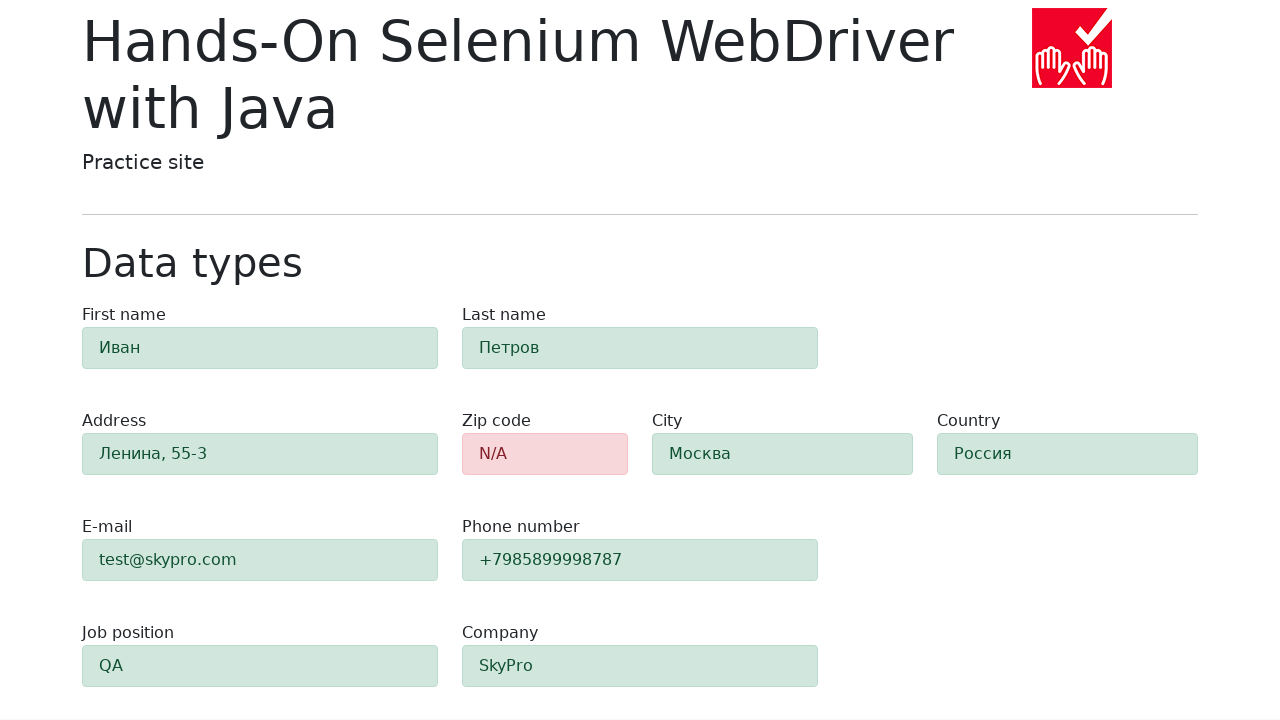

Retrieved background color for 'e-mail' field: rgb(209, 231, 221)
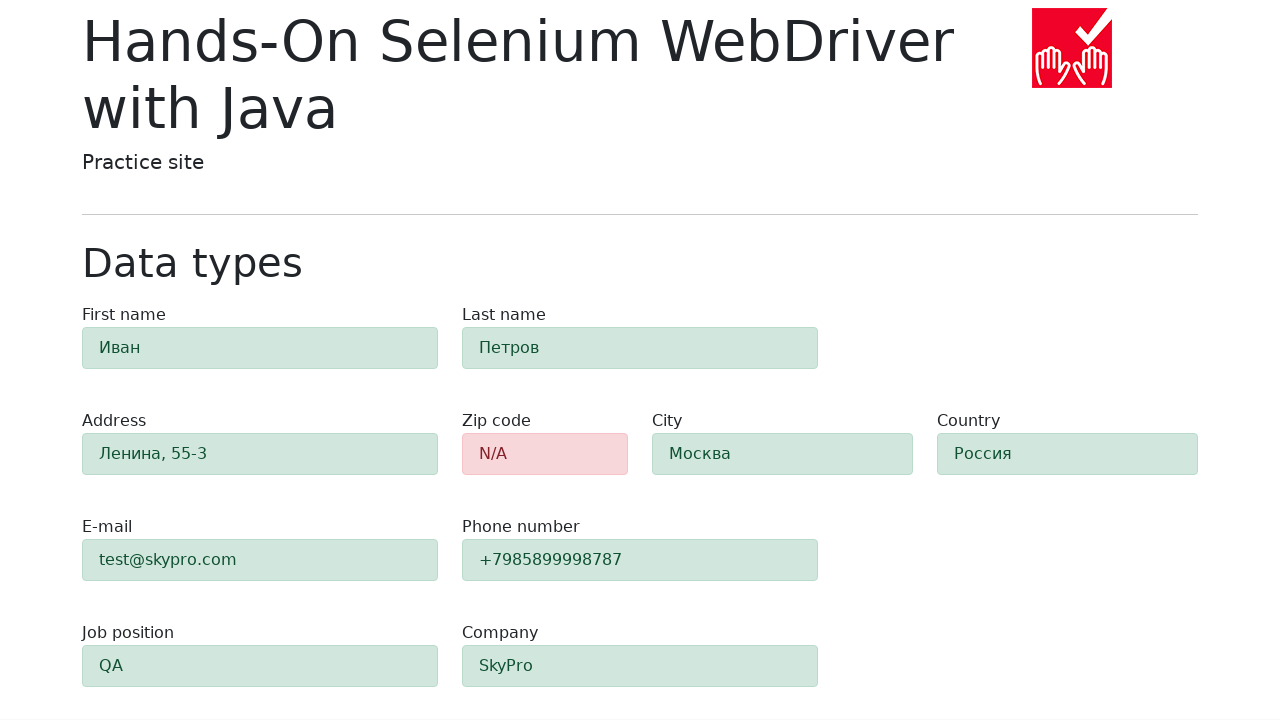

Verified 'e-mail' field has green background color
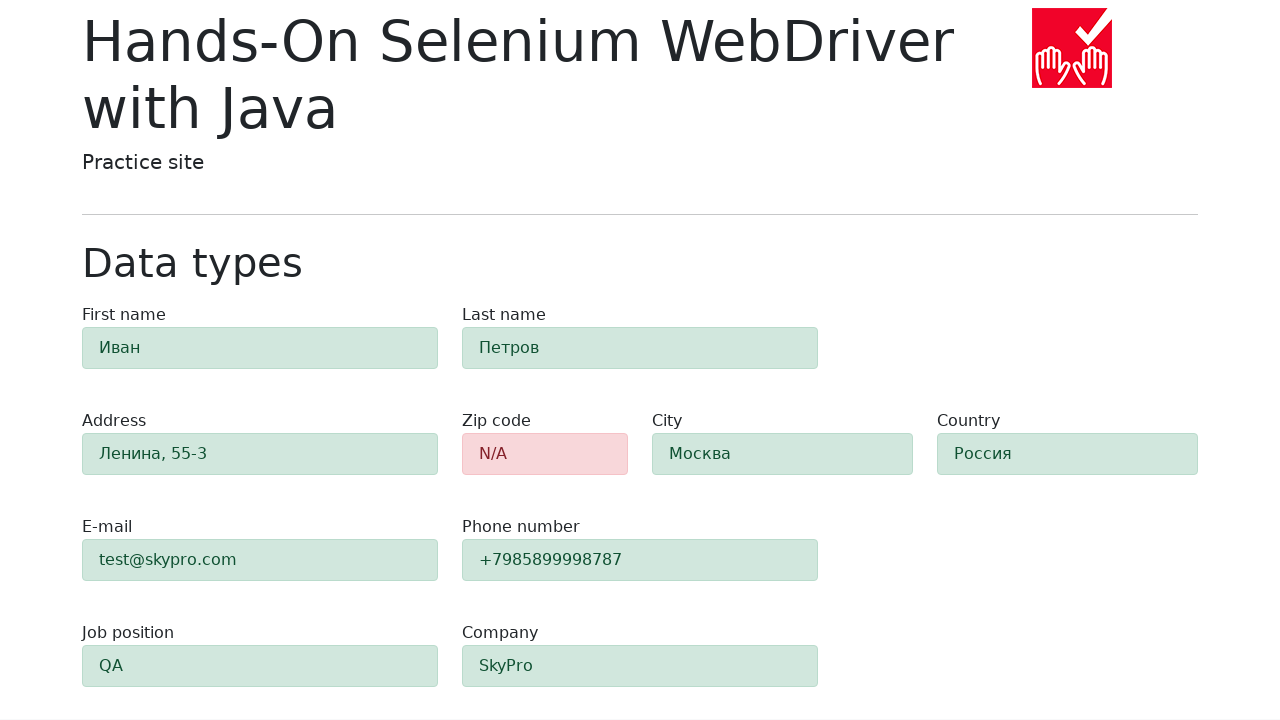

Retrieved background color for 'phone' field: rgb(209, 231, 221)
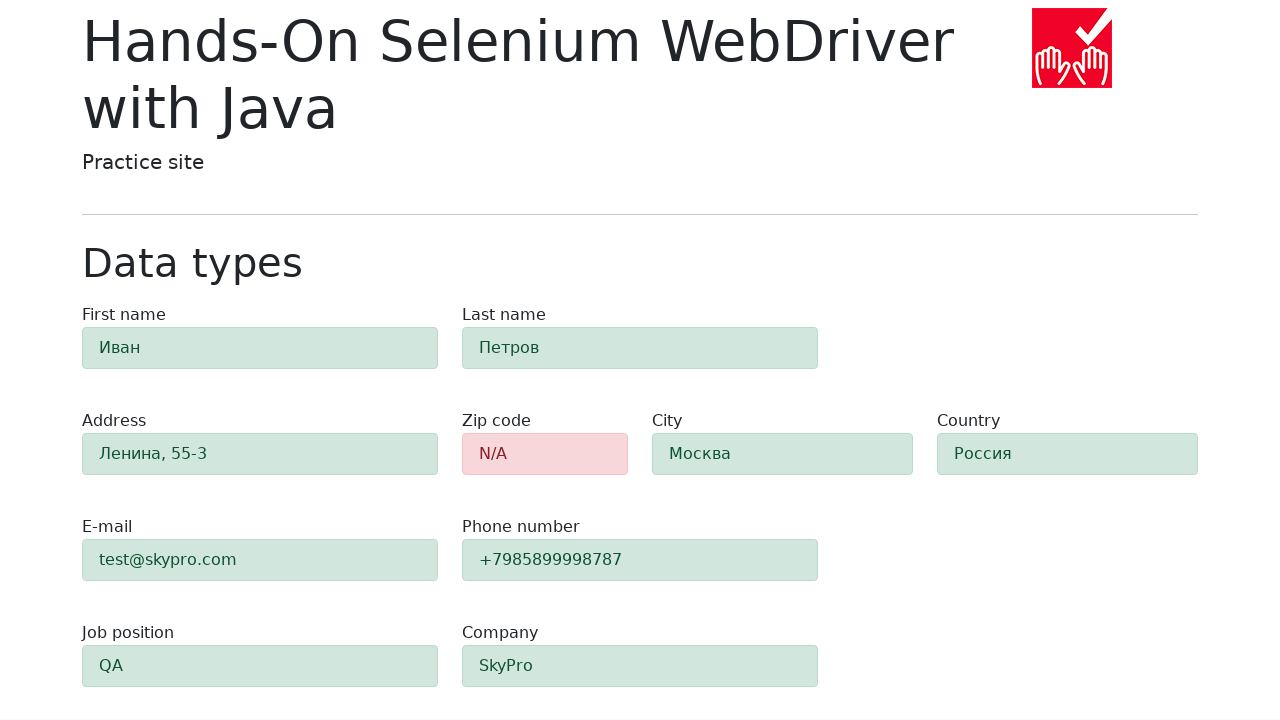

Verified 'phone' field has green background color
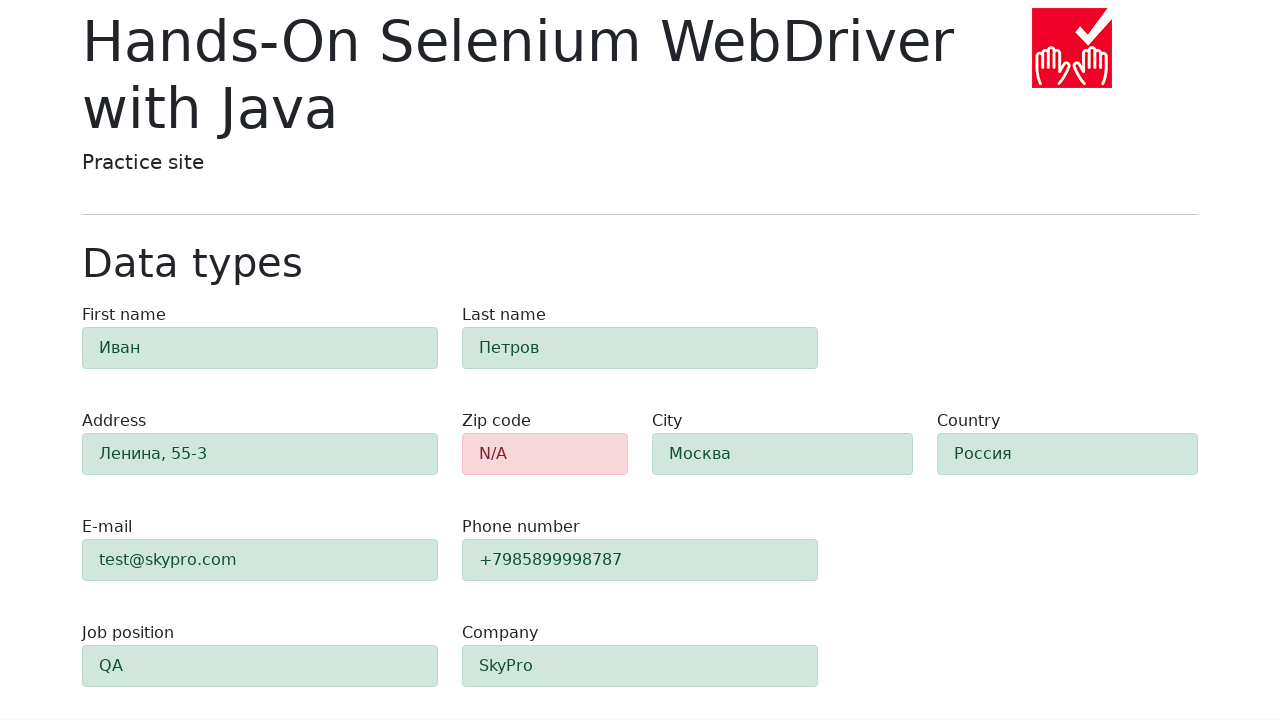

Retrieved background color for 'city' field: rgb(209, 231, 221)
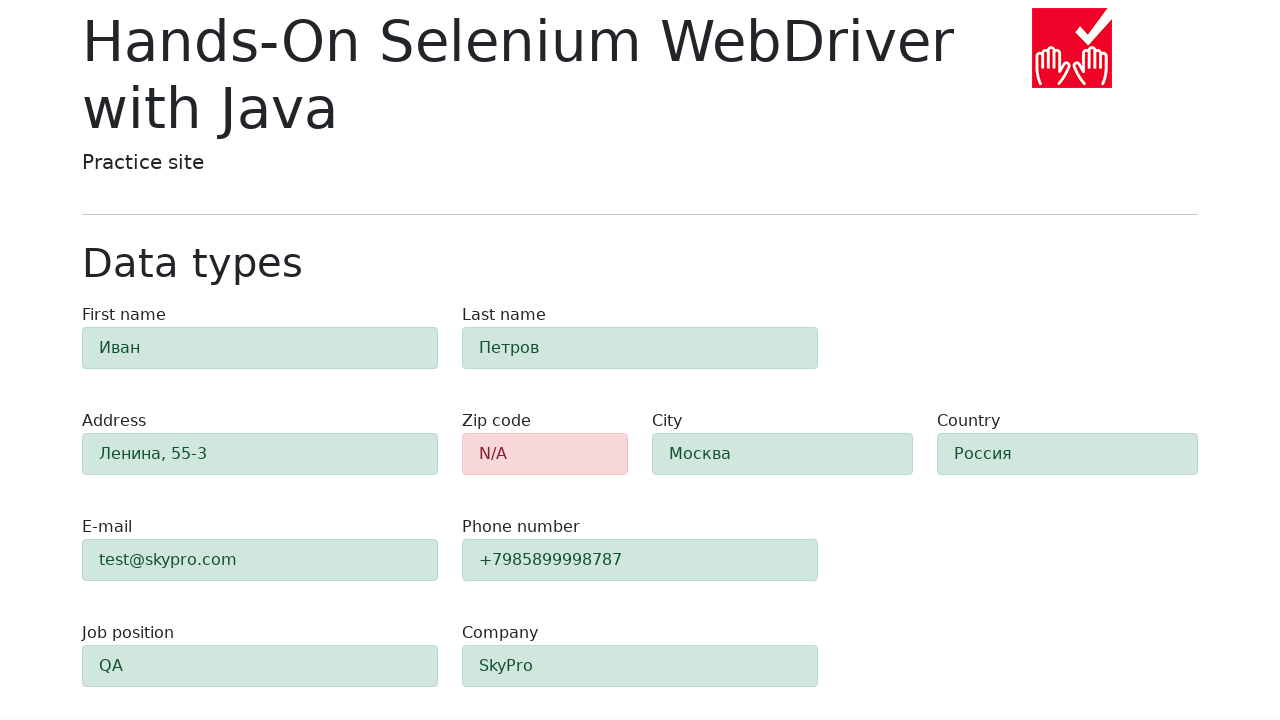

Verified 'city' field has green background color
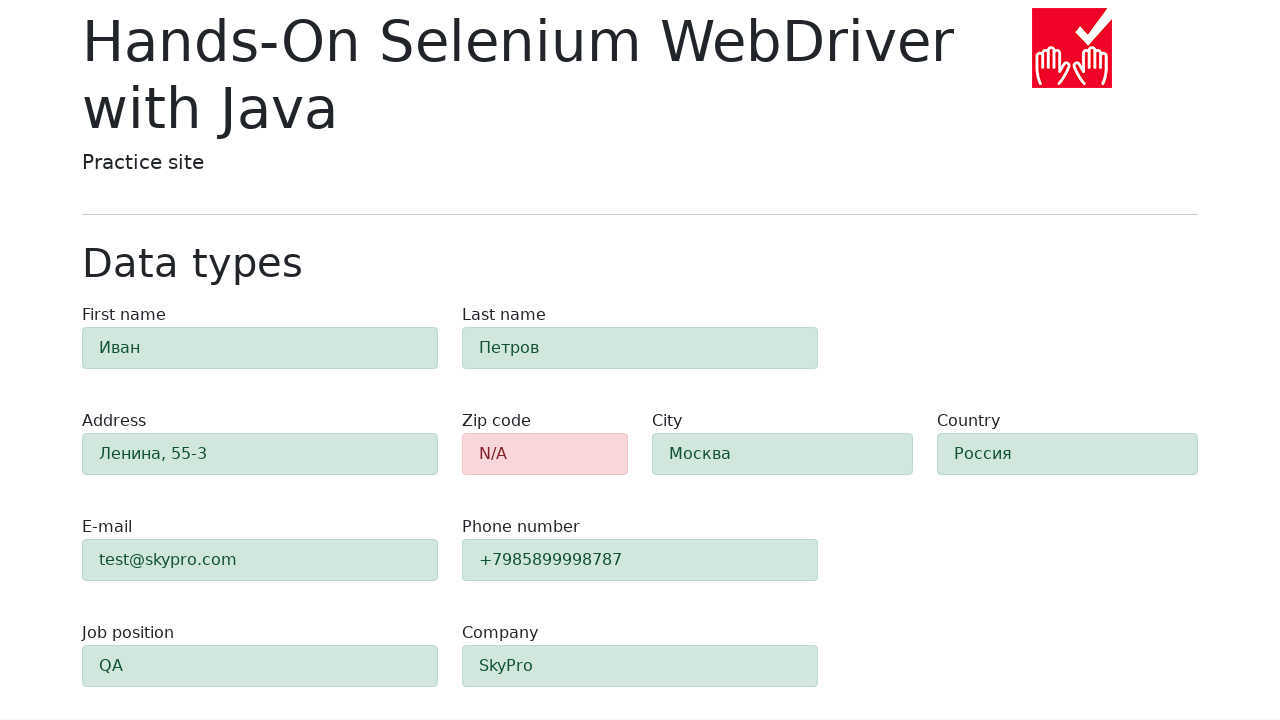

Retrieved background color for 'country' field: rgb(209, 231, 221)
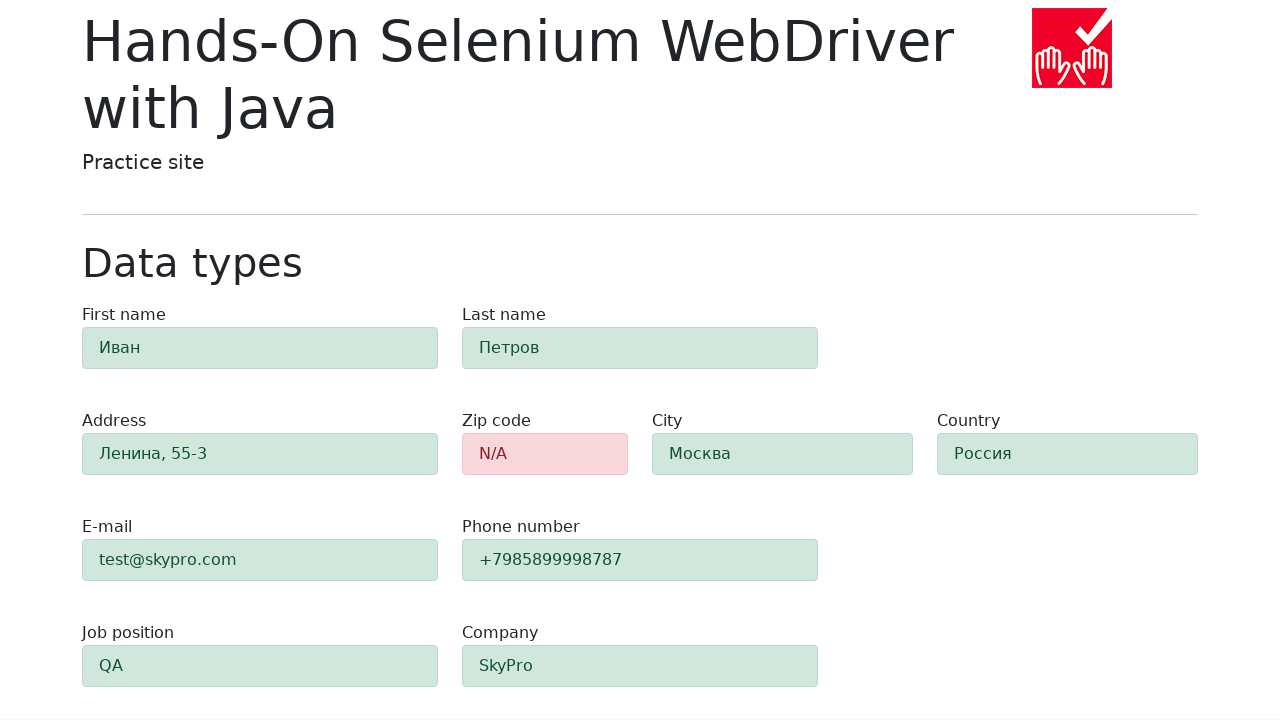

Verified 'country' field has green background color
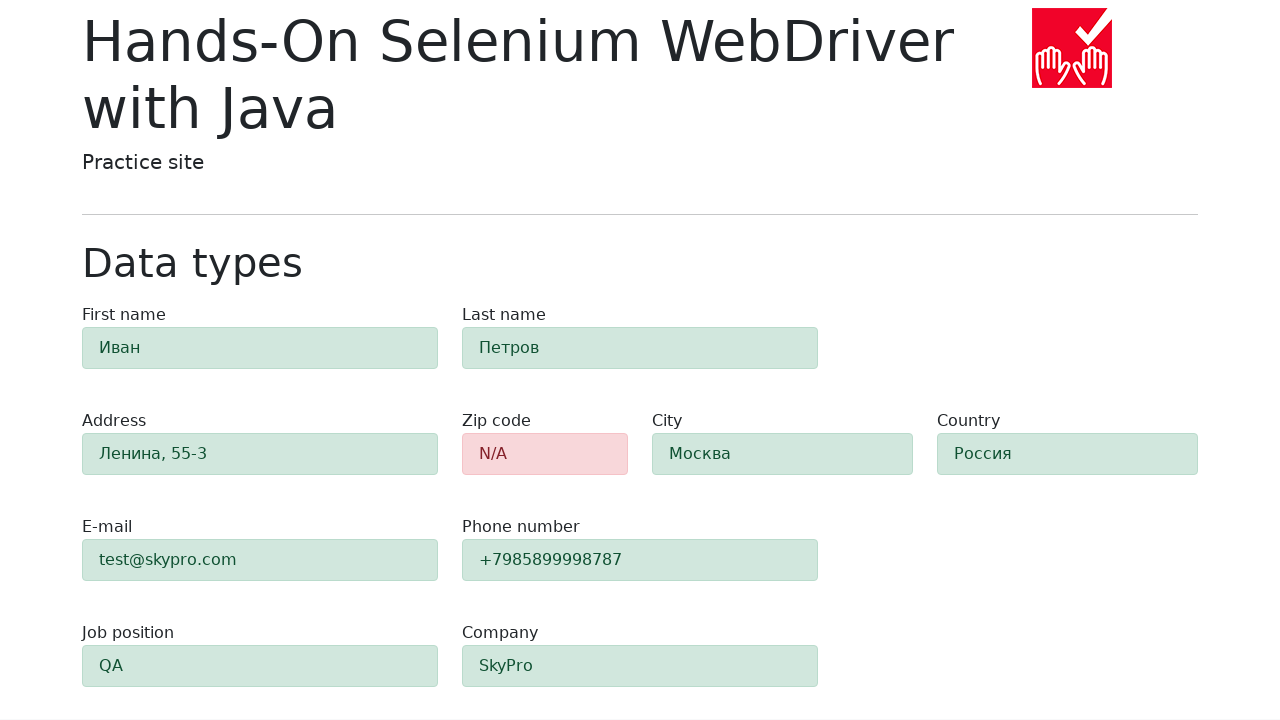

Retrieved background color for 'job-position' field: rgb(209, 231, 221)
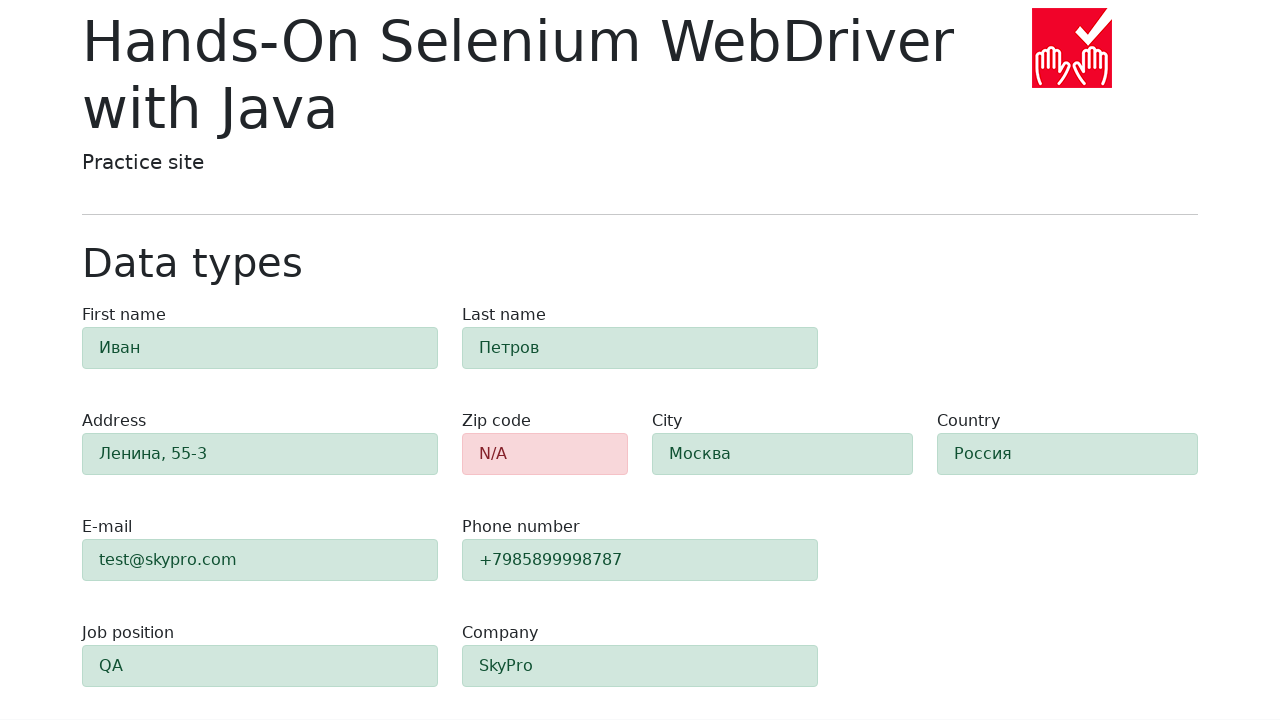

Verified 'job-position' field has green background color
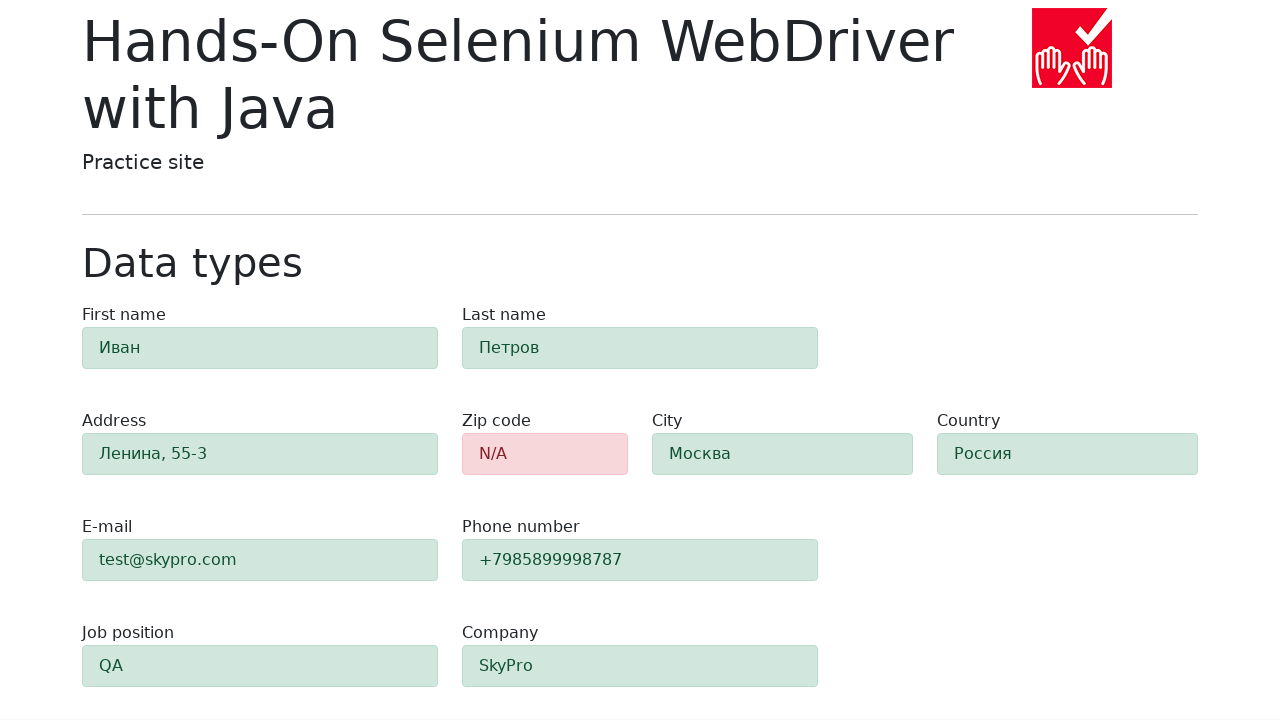

Retrieved background color for 'company' field: rgb(209, 231, 221)
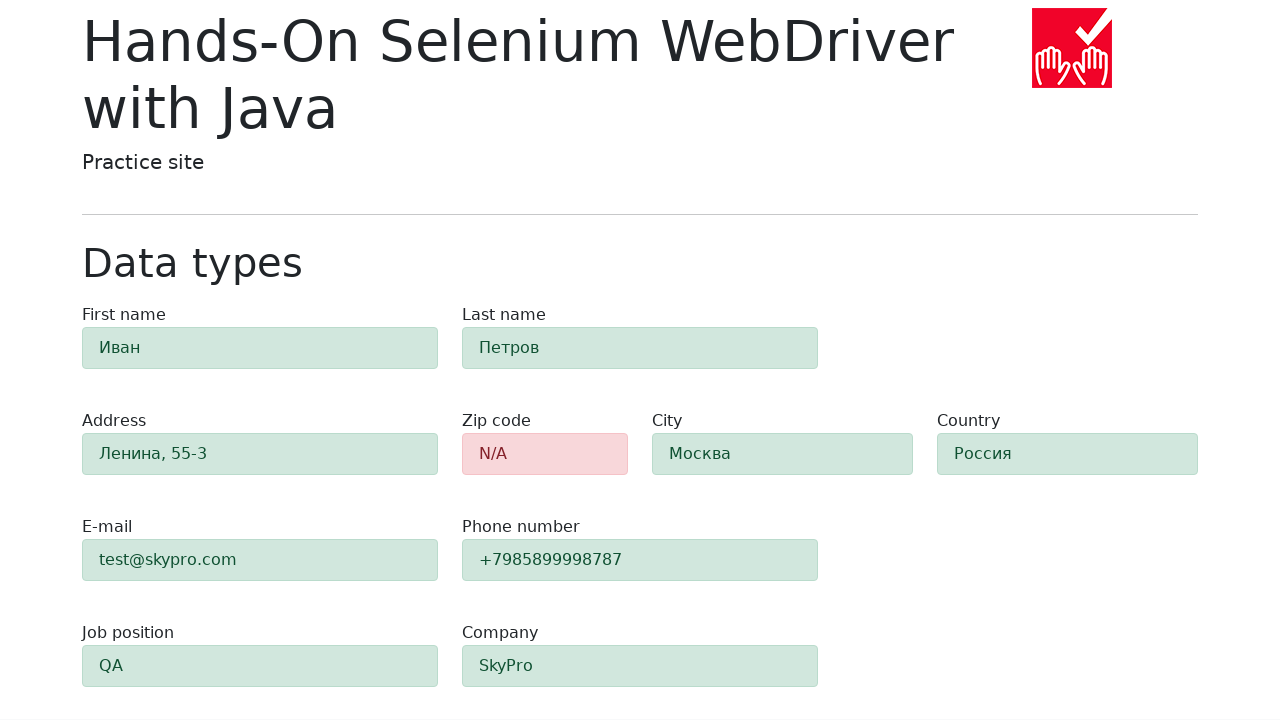

Verified 'company' field has green background color
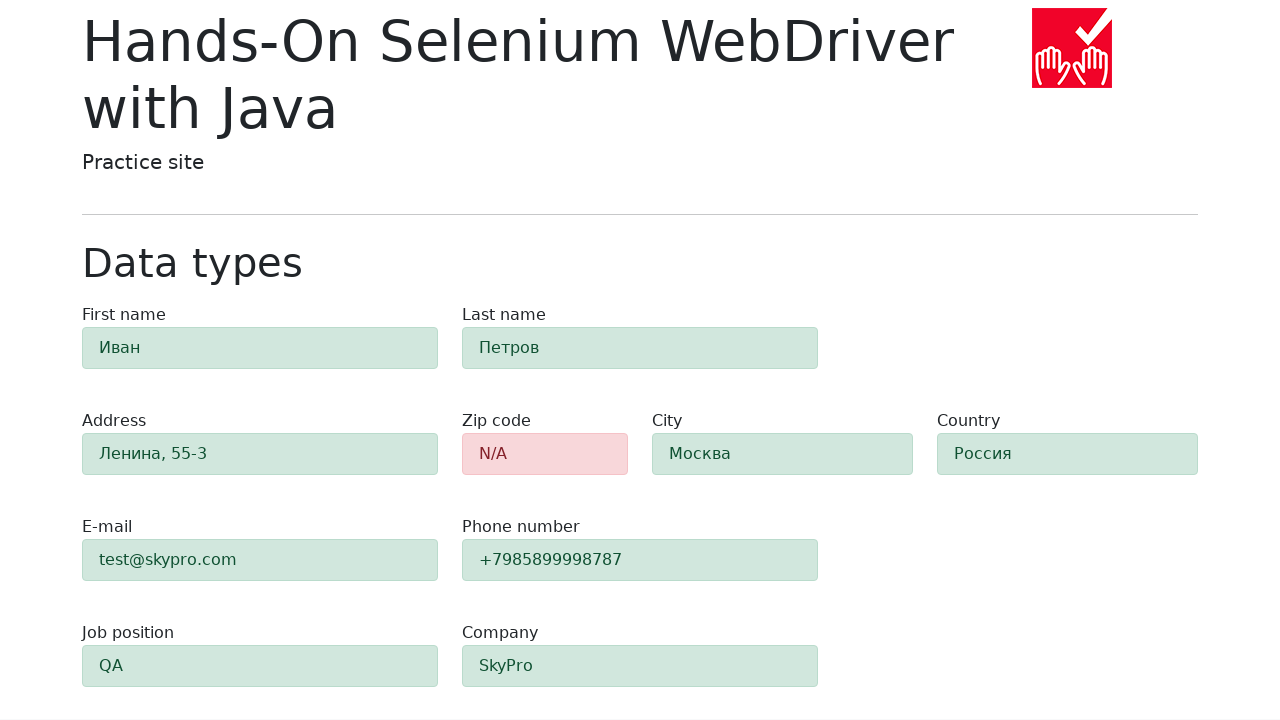

Retrieved background color for 'zip-code' field: rgb(248, 215, 218)
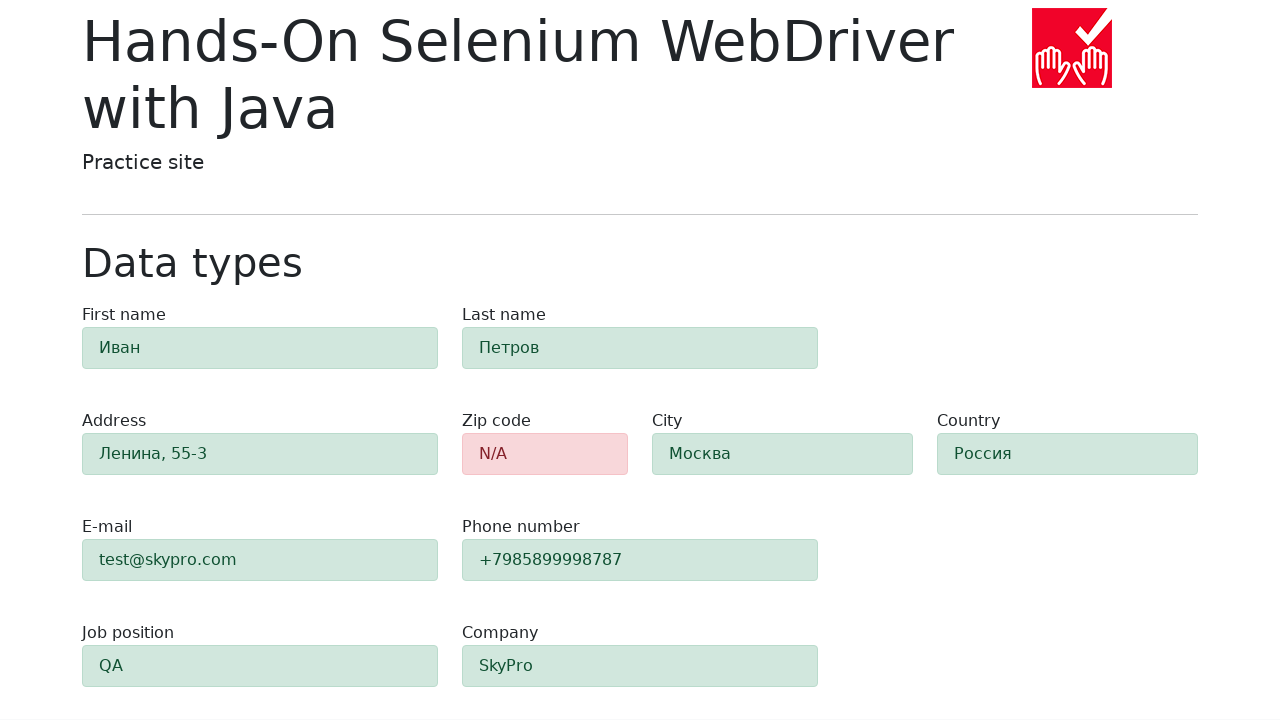

Verified 'zip-code' field has red background color indicating error state
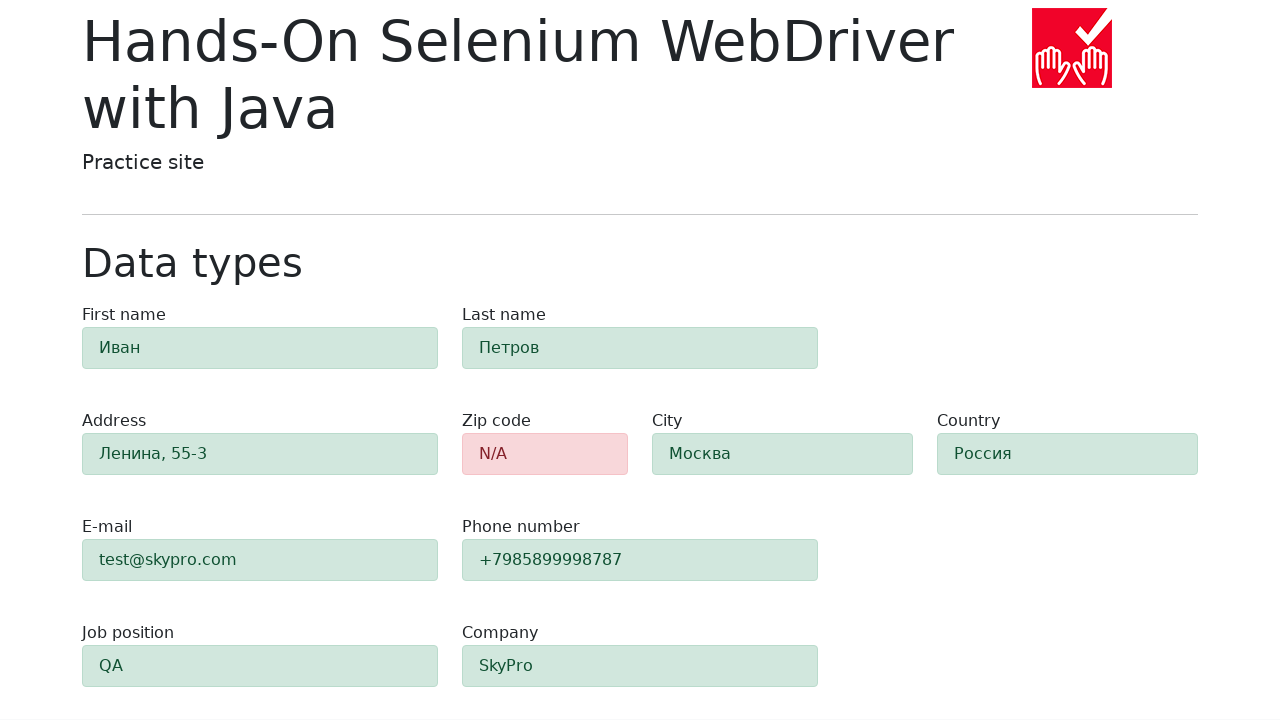

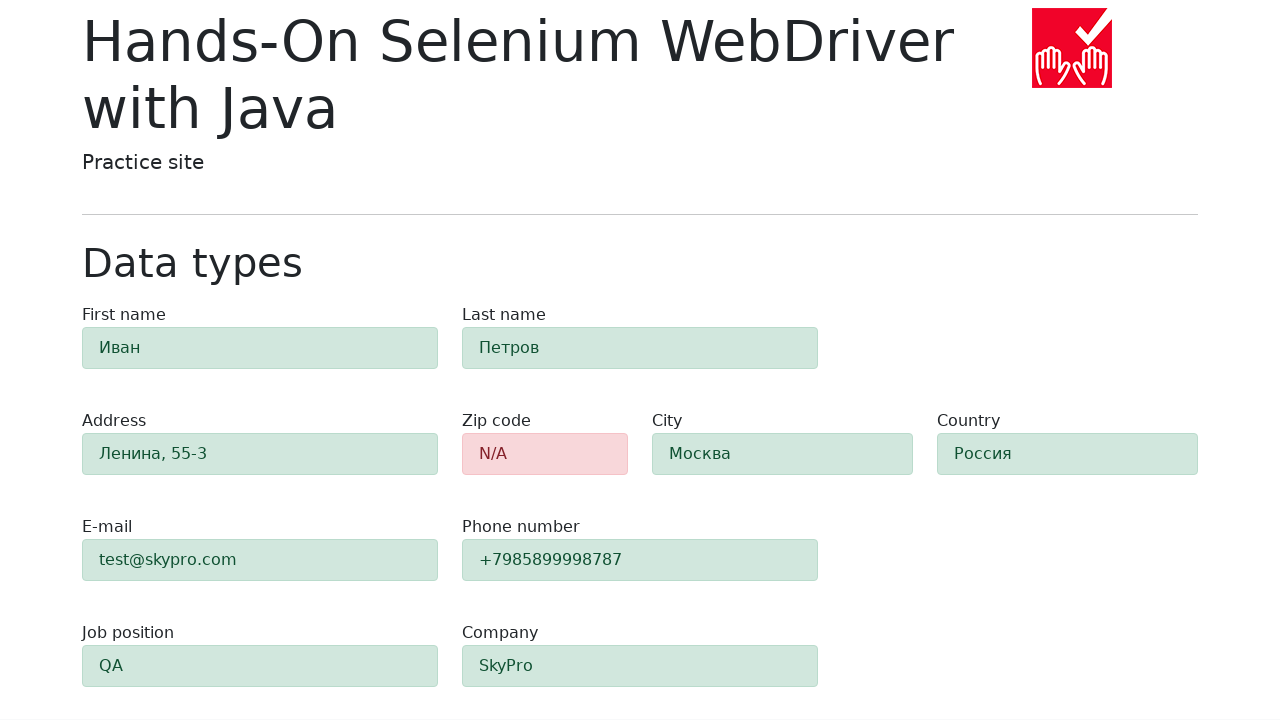